Tests right-click context menu functionality by right-clicking on a button, selecting "Paste" from the context menu, and dismissing the resulting alert

Starting URL: https://swisnl.github.io/jQuery-contextMenu/demo.html

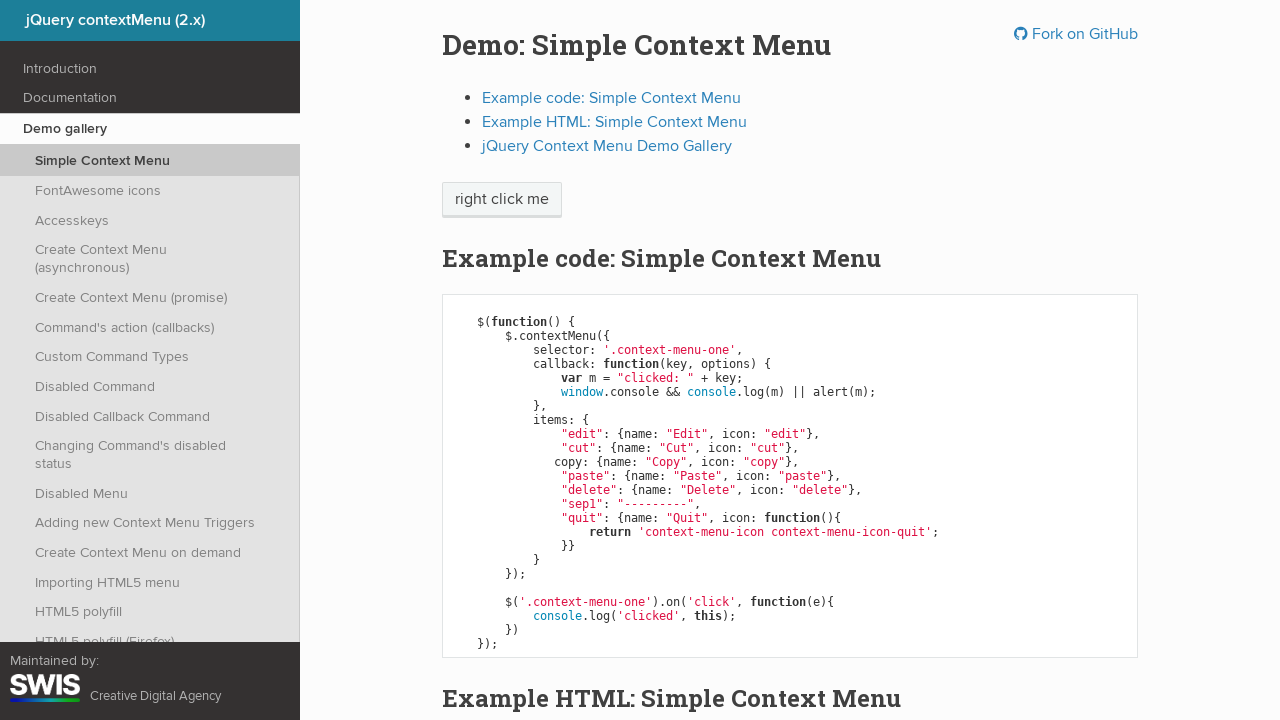

Located the context menu button element
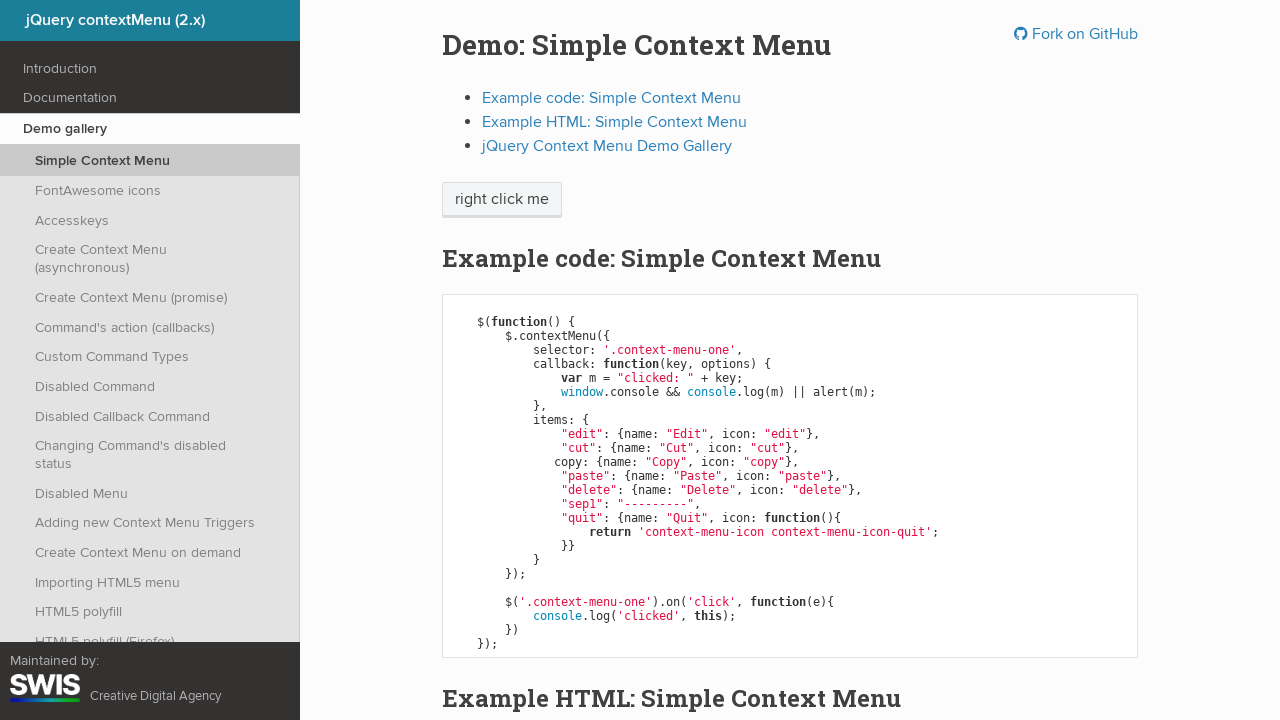

Right-clicked on the button to open context menu at (502, 200) on span.context-menu-one.btn.btn-neutral
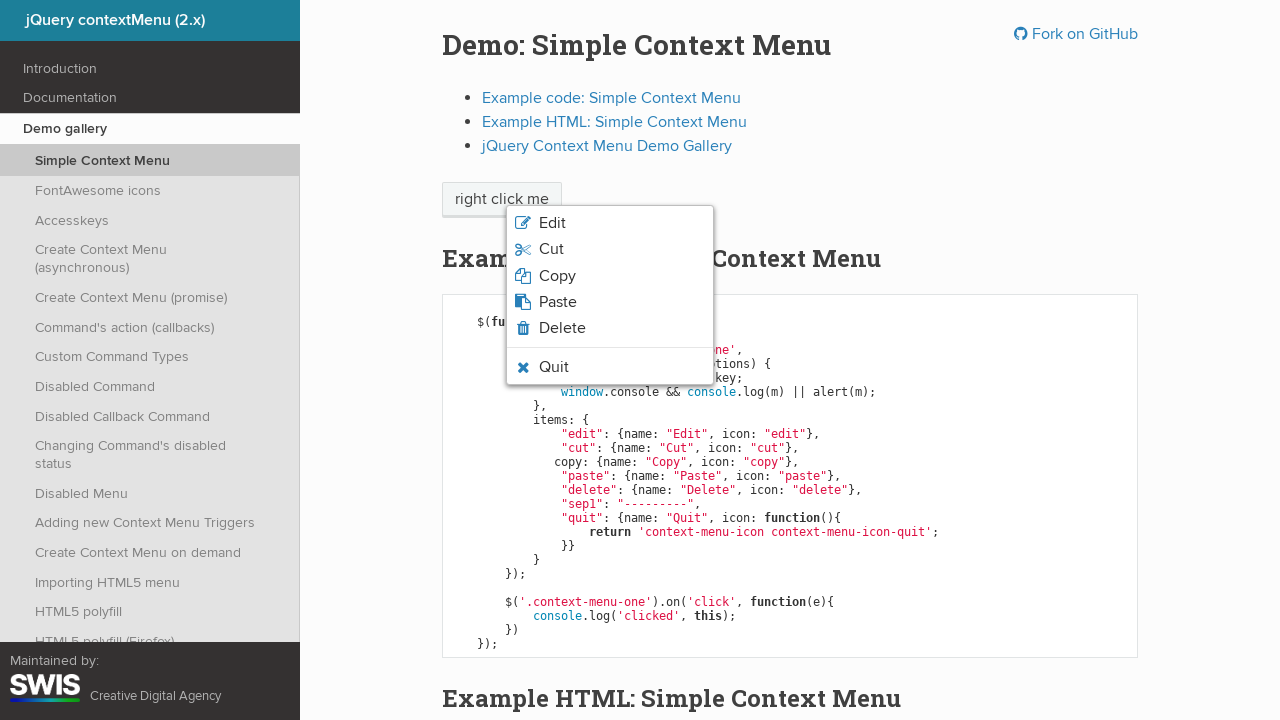

Clicked 'Paste' option from context menu at (558, 302) on xpath=//span[normalize-space()='Paste']
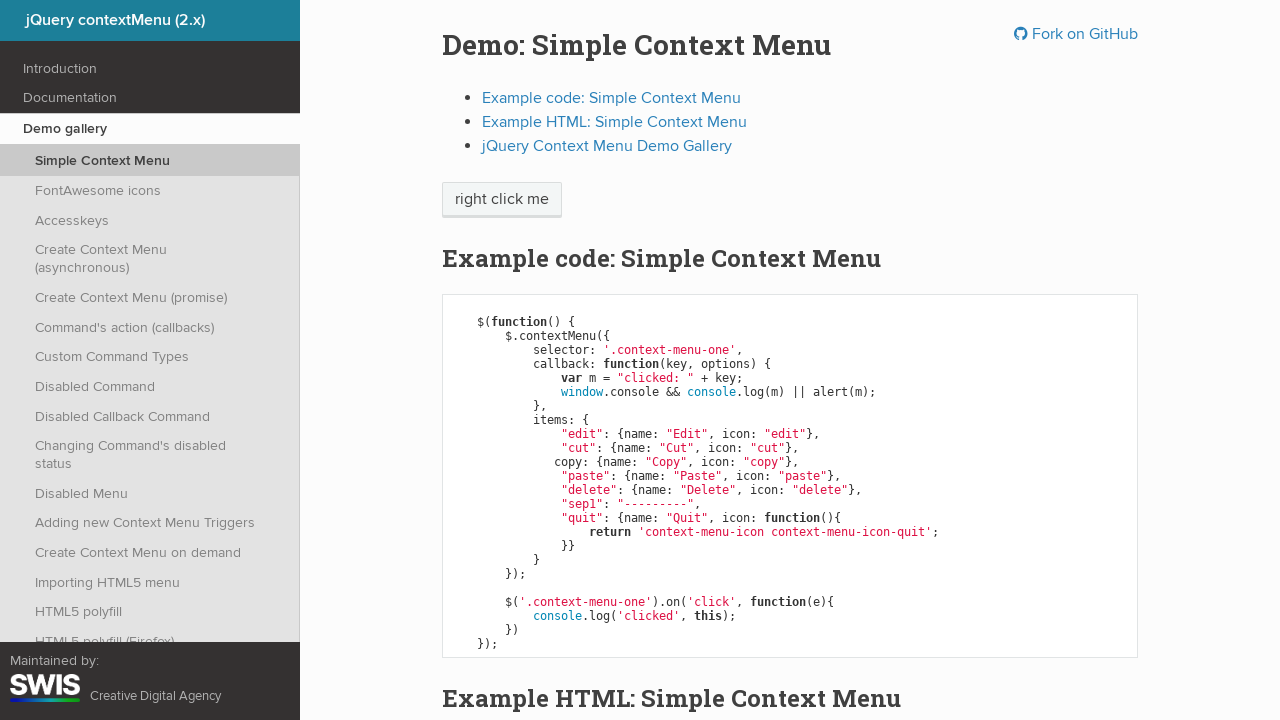

Set up handler to dismiss alert dialog
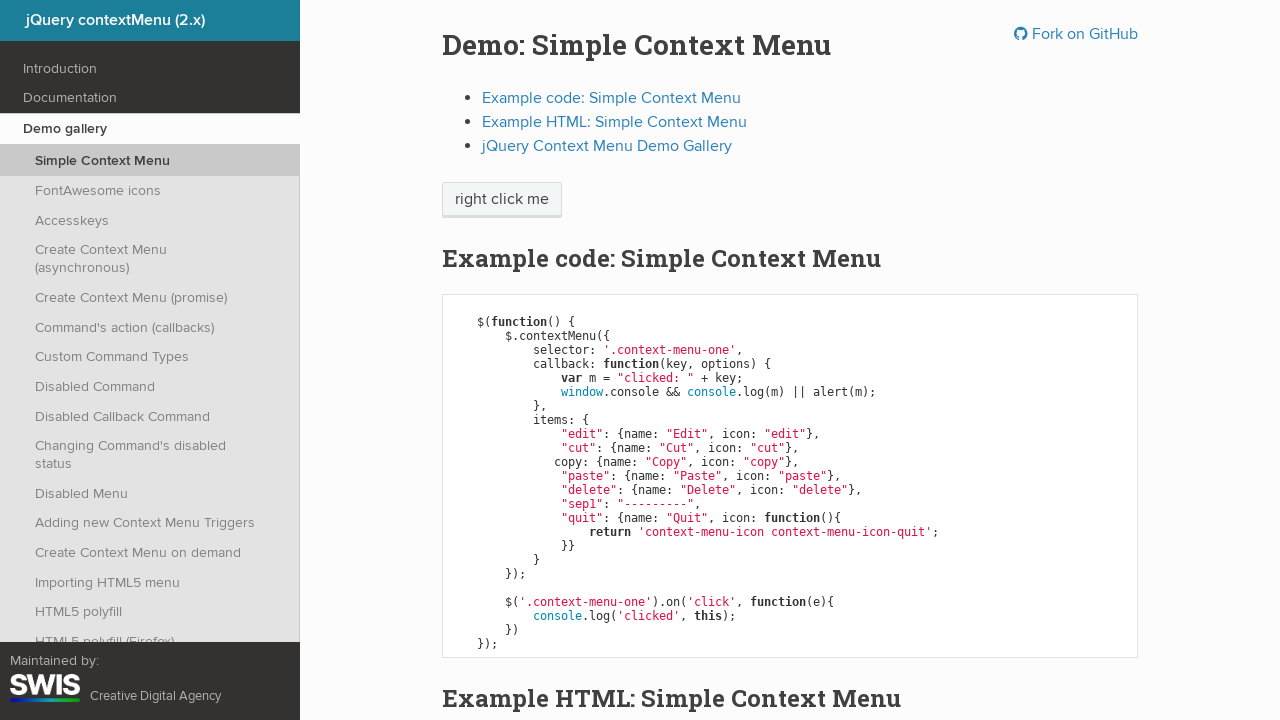

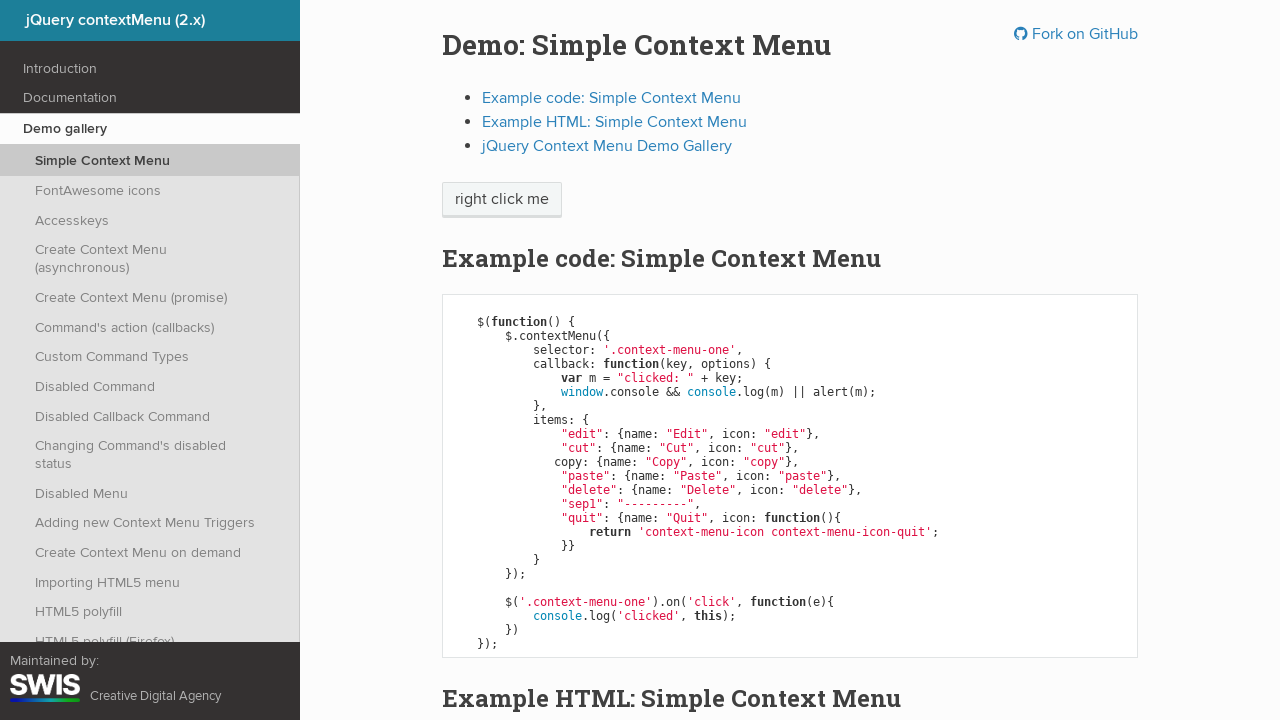